Tests window handling functionality by clicking buttons that open new windows/tabs and switching between them

Starting URL: https://letcode.in/window

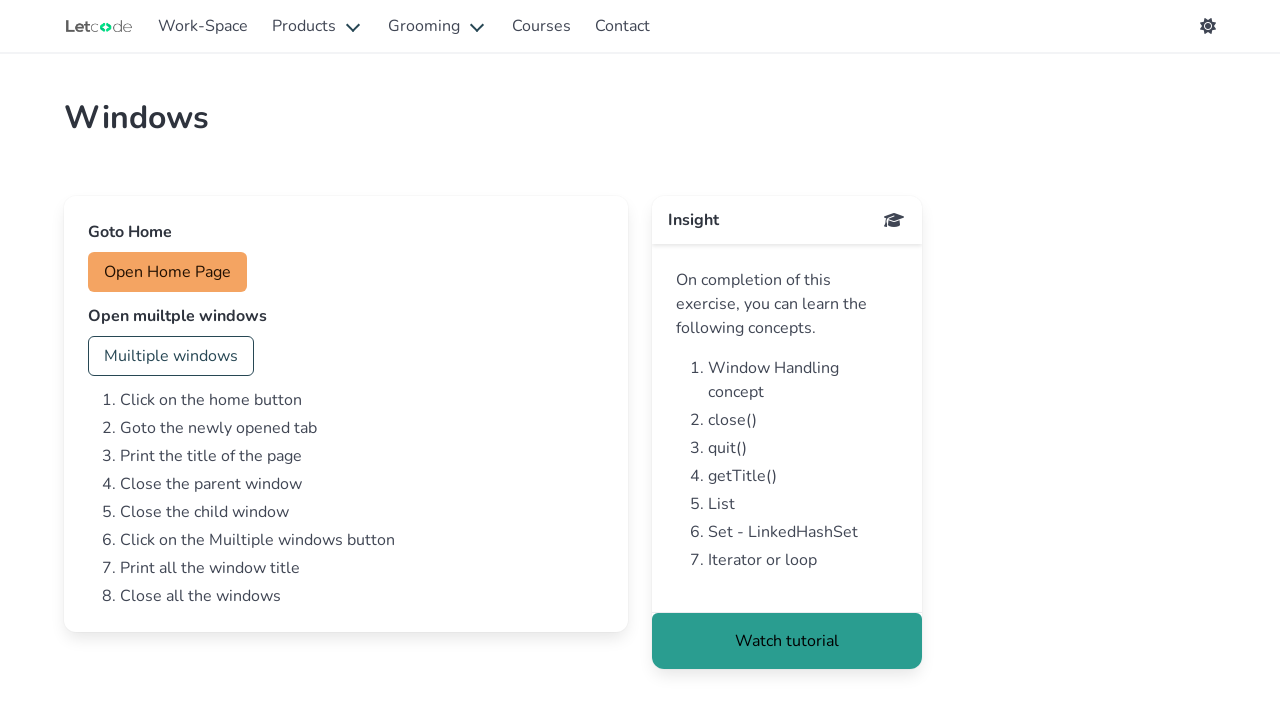

Clicked home button to open new window at (168, 272) on #home
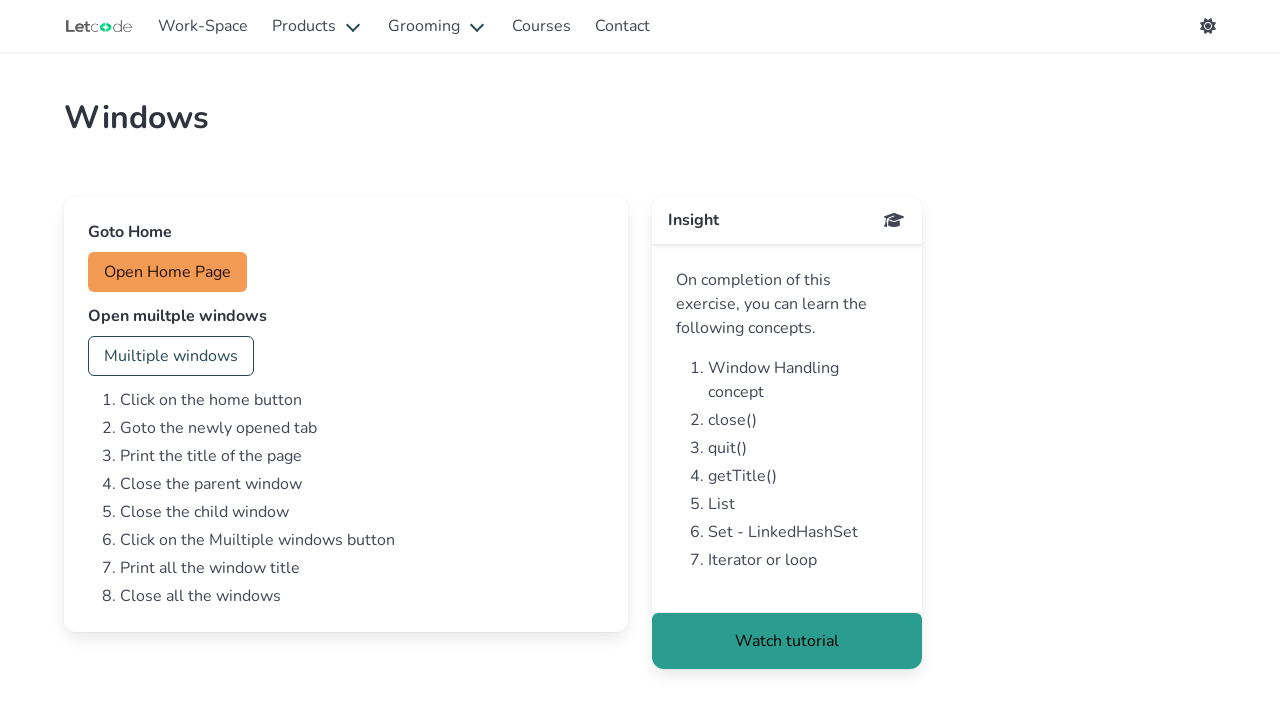

Waited for new window to open
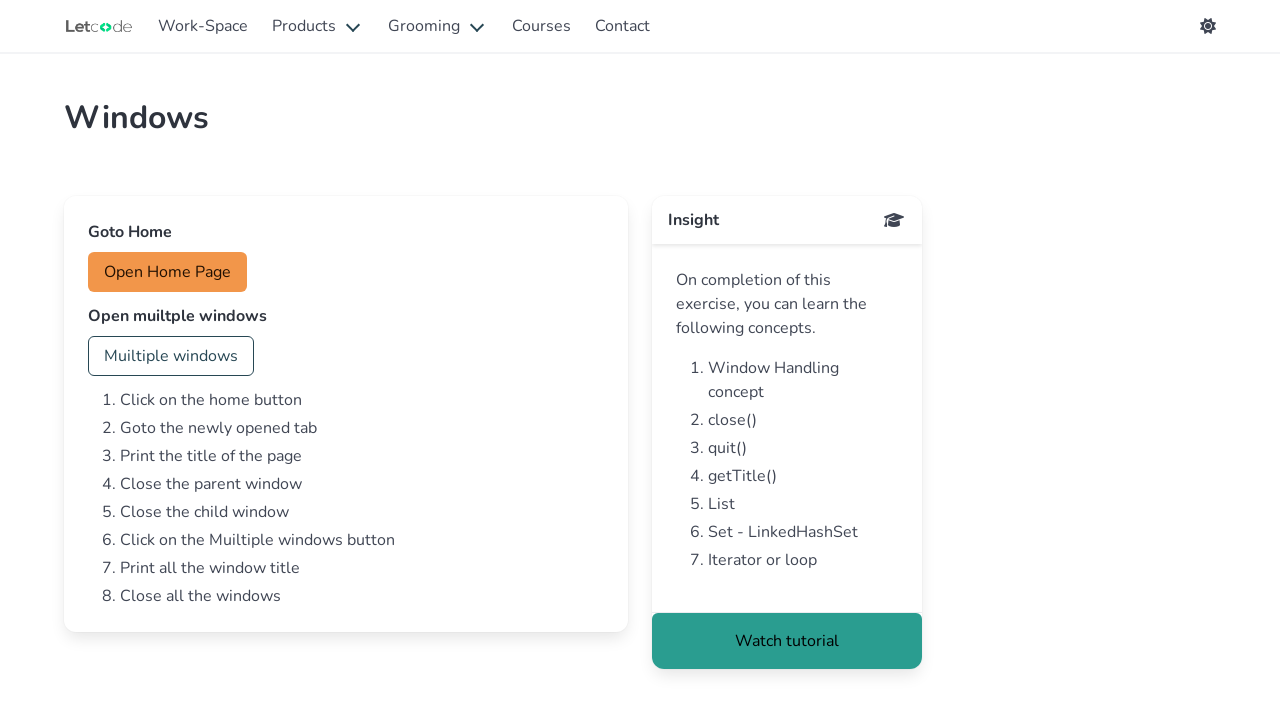

Clicked multi button to open multiple windows at (171, 356) on #multi
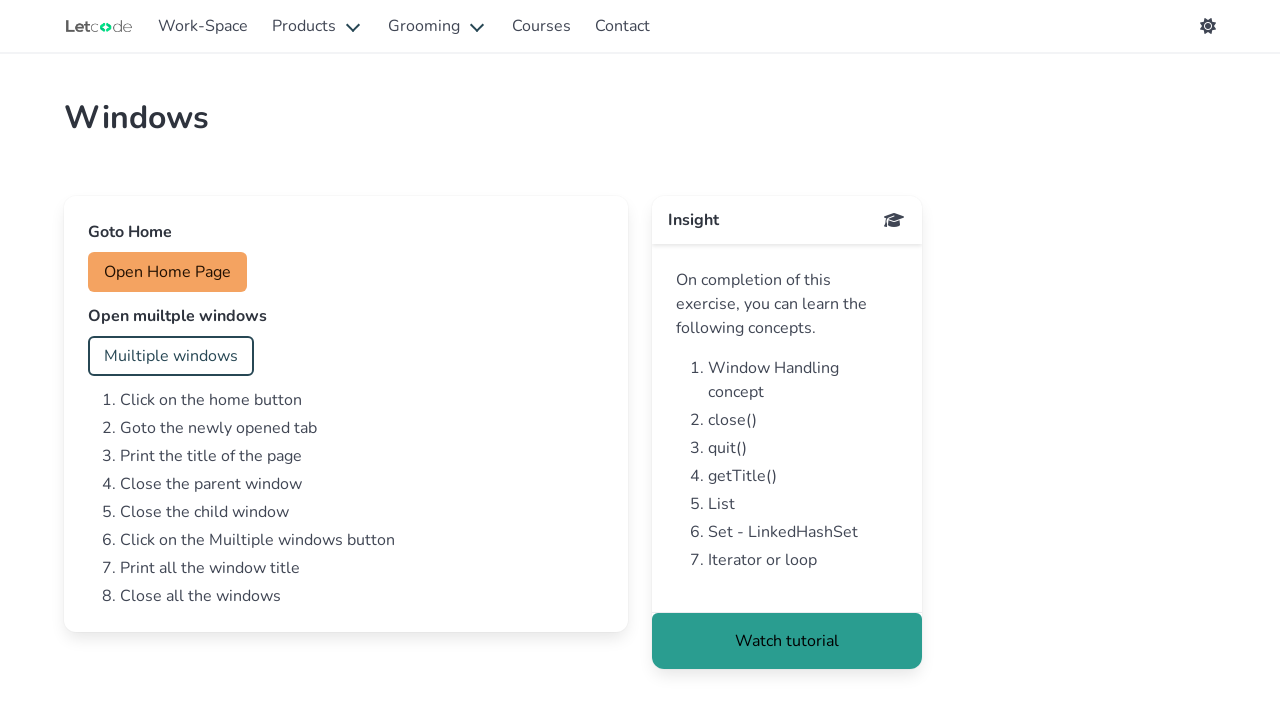

Waited for multiple windows to open
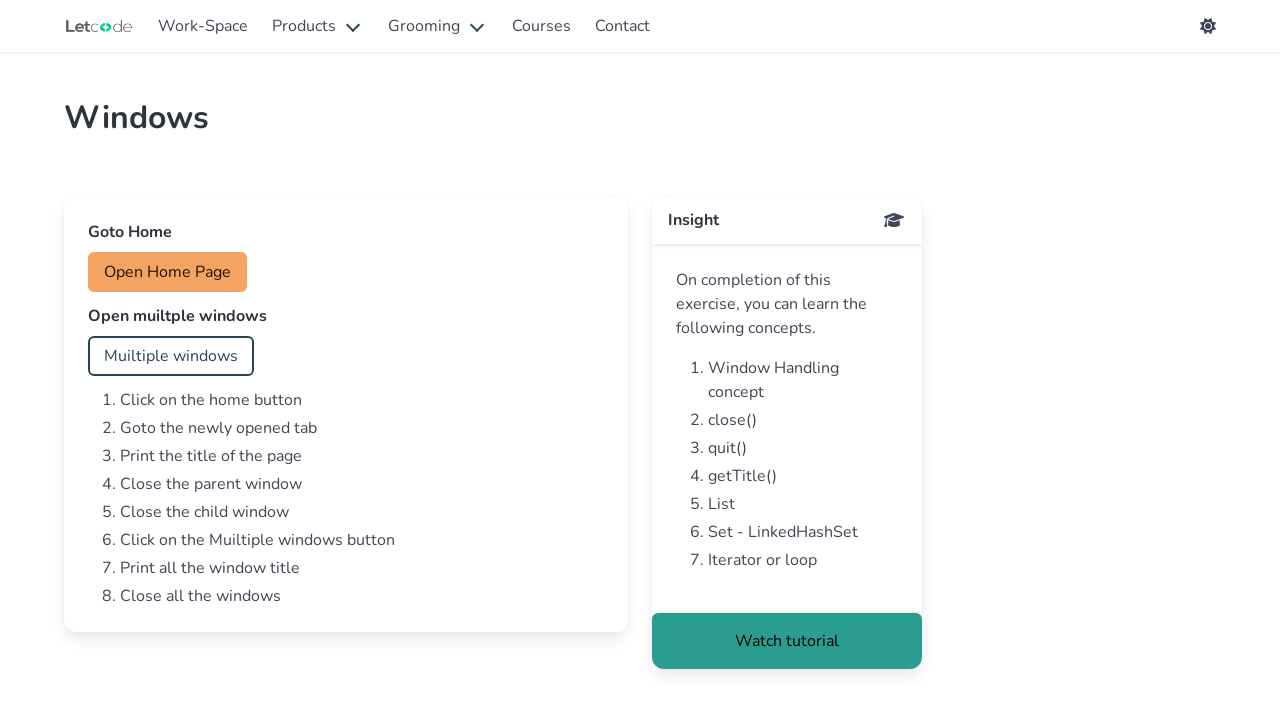

Retrieved all open pages/windows - total count: 4
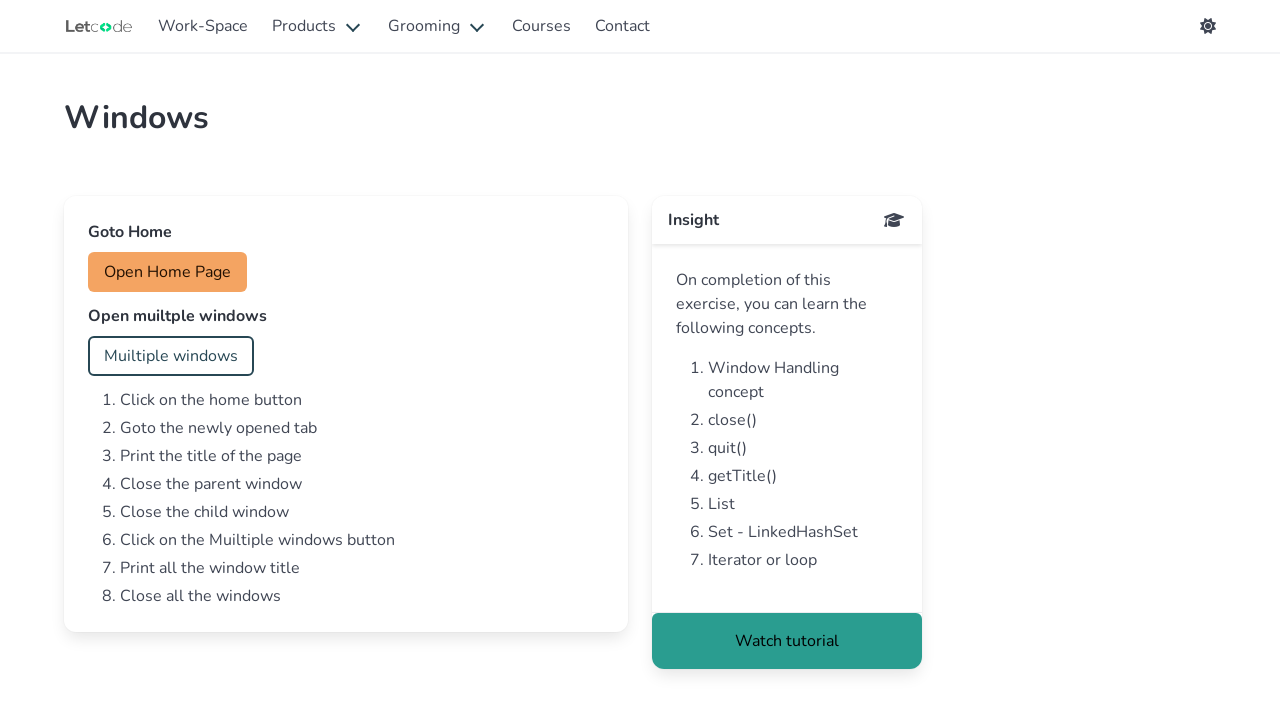

Brought window to front
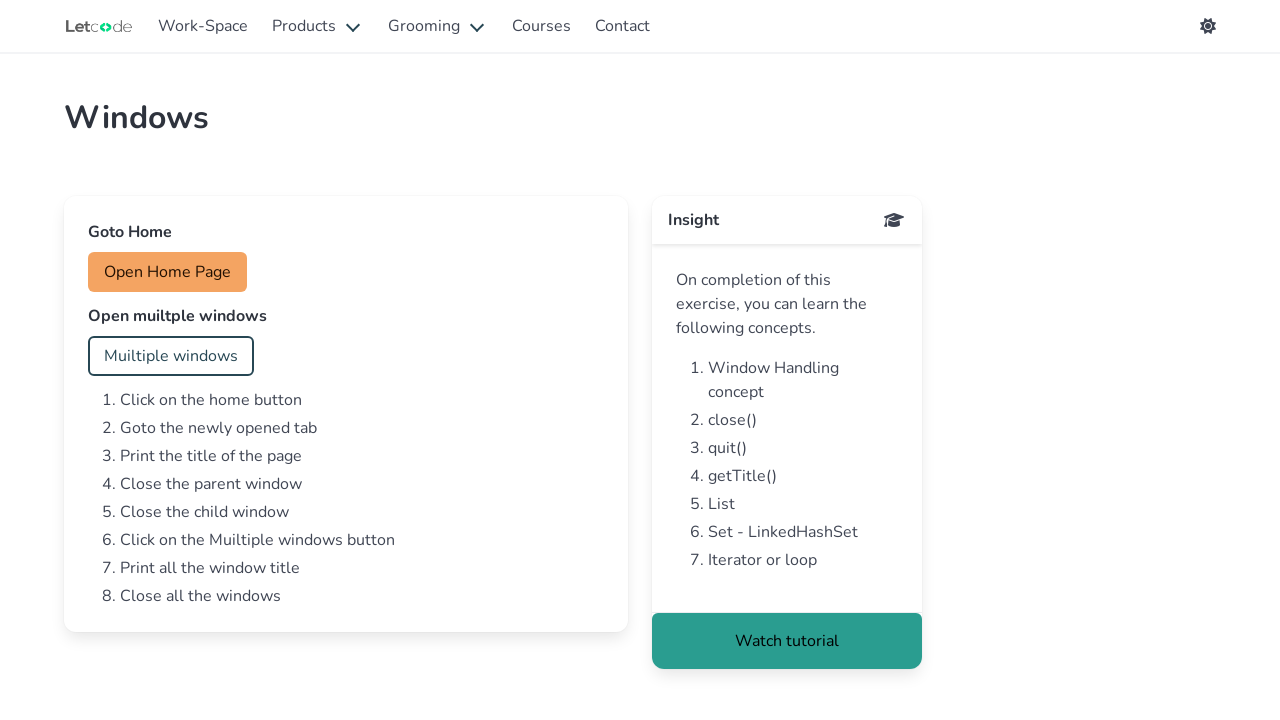

Waited for window content to load
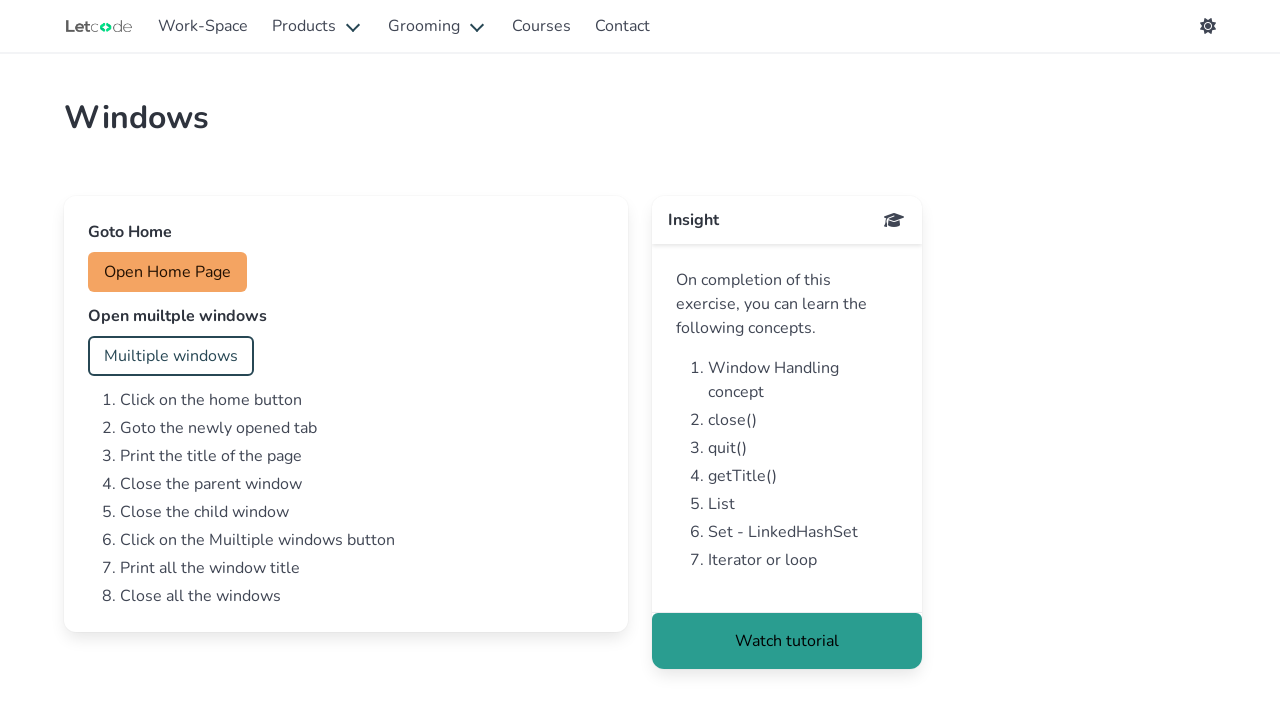

Brought window to front
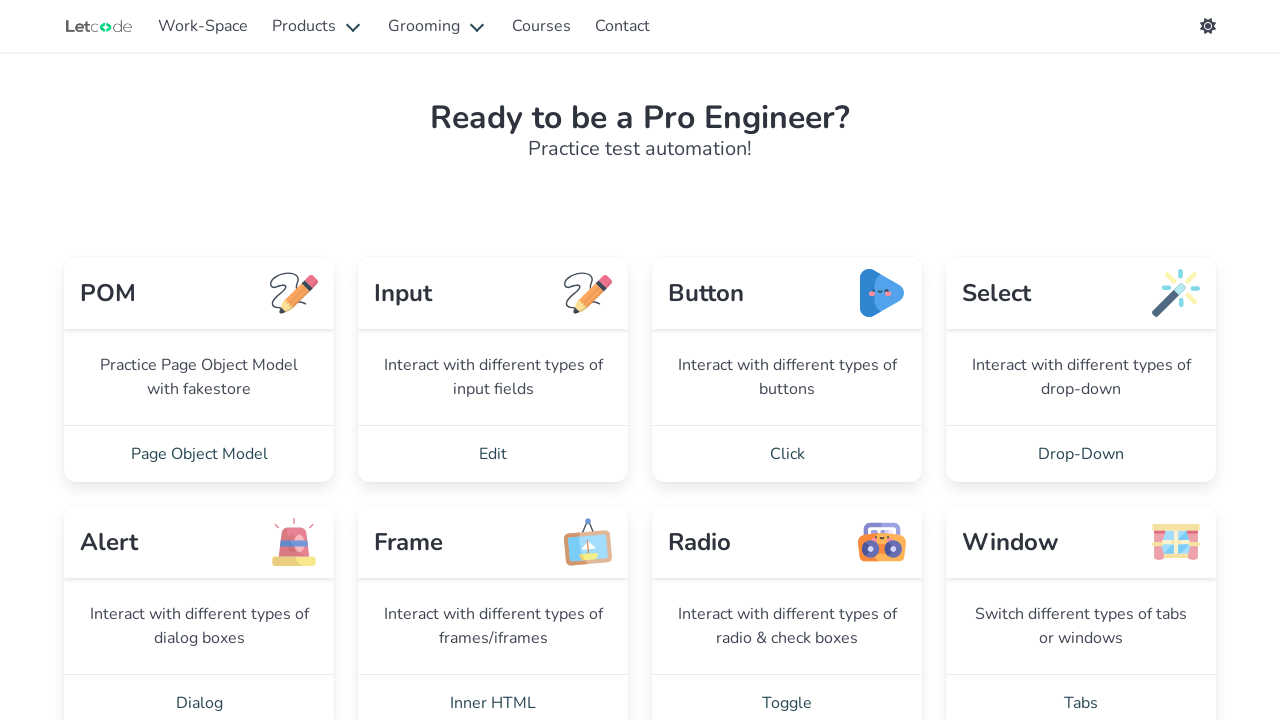

Waited for window content to load
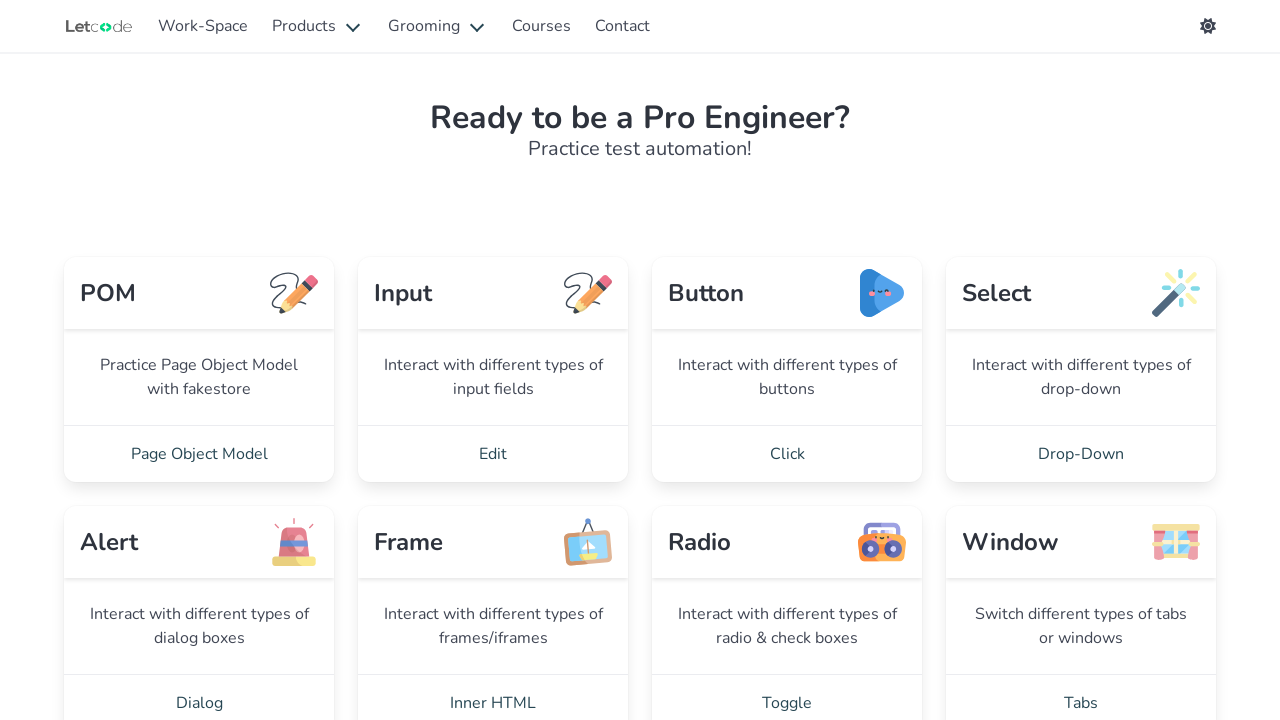

Brought window to front
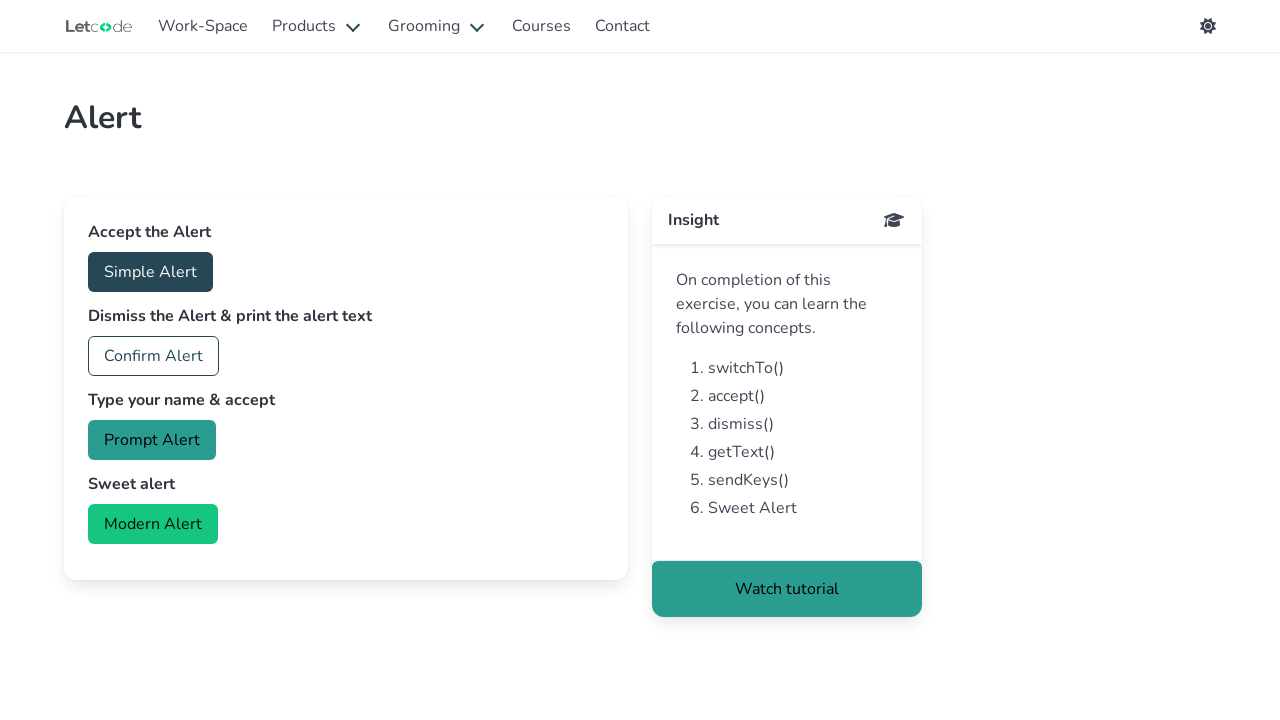

Waited for window content to load
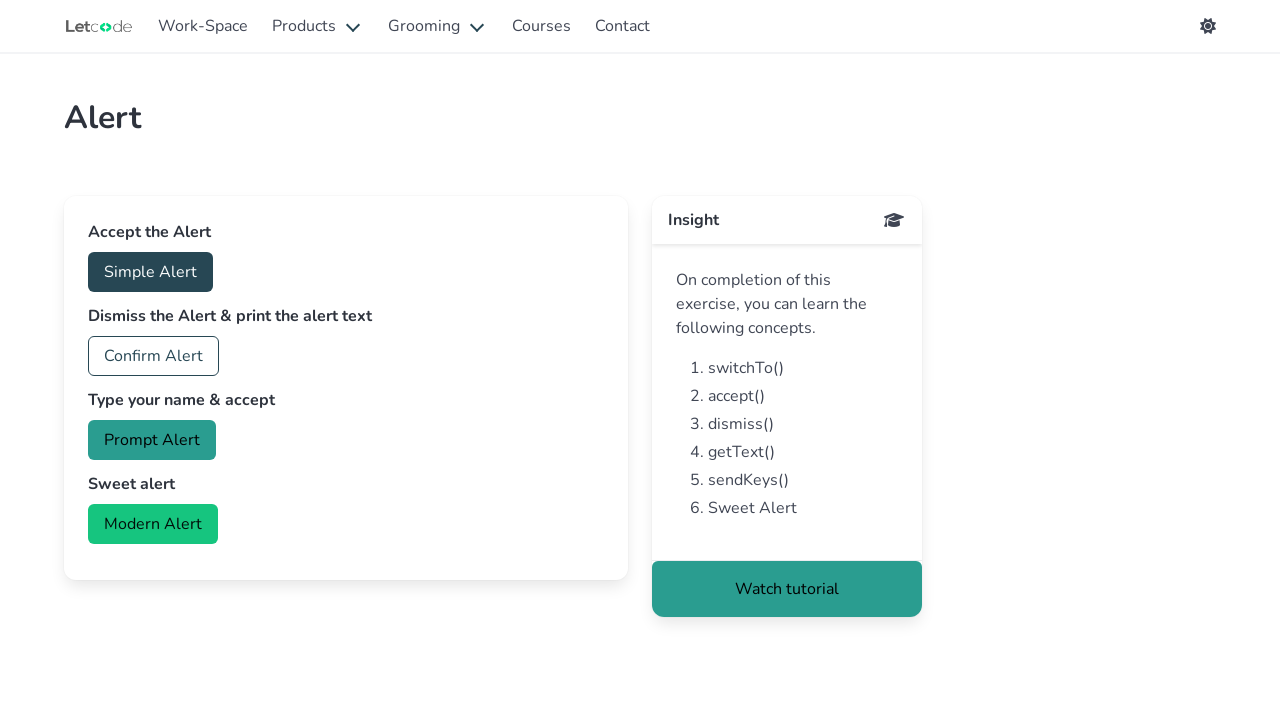

Brought window to front
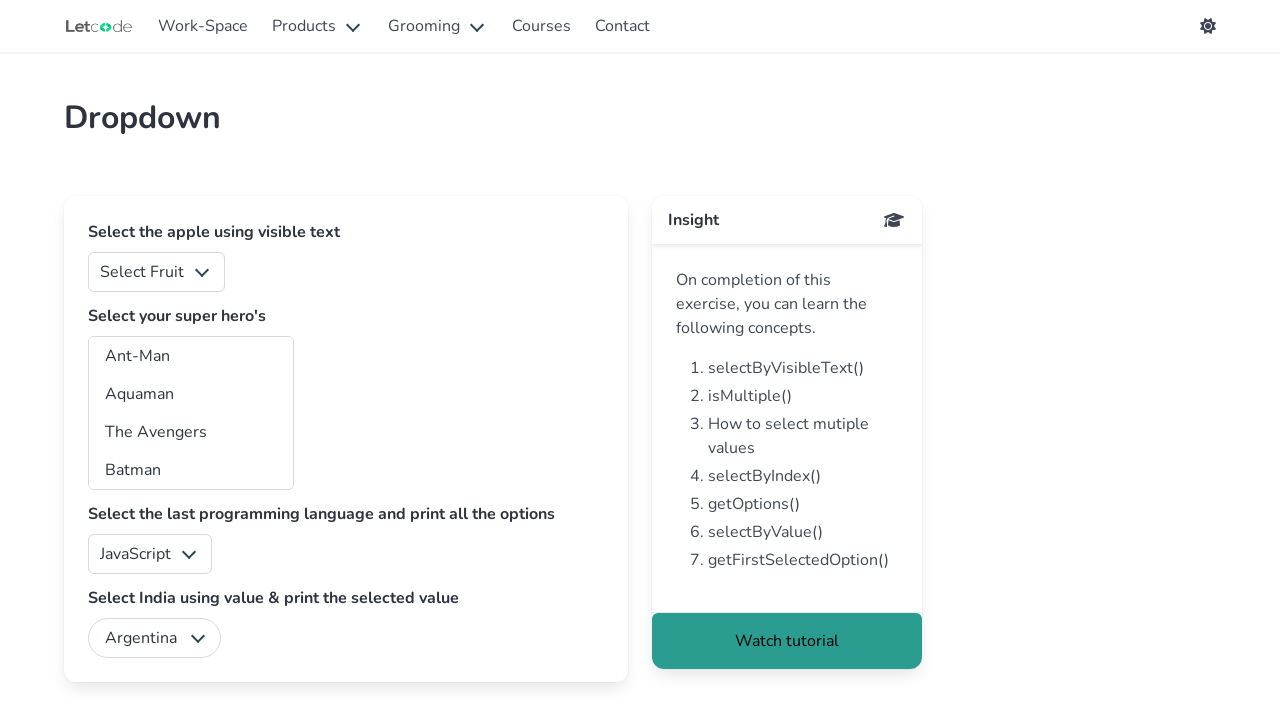

Waited for window content to load
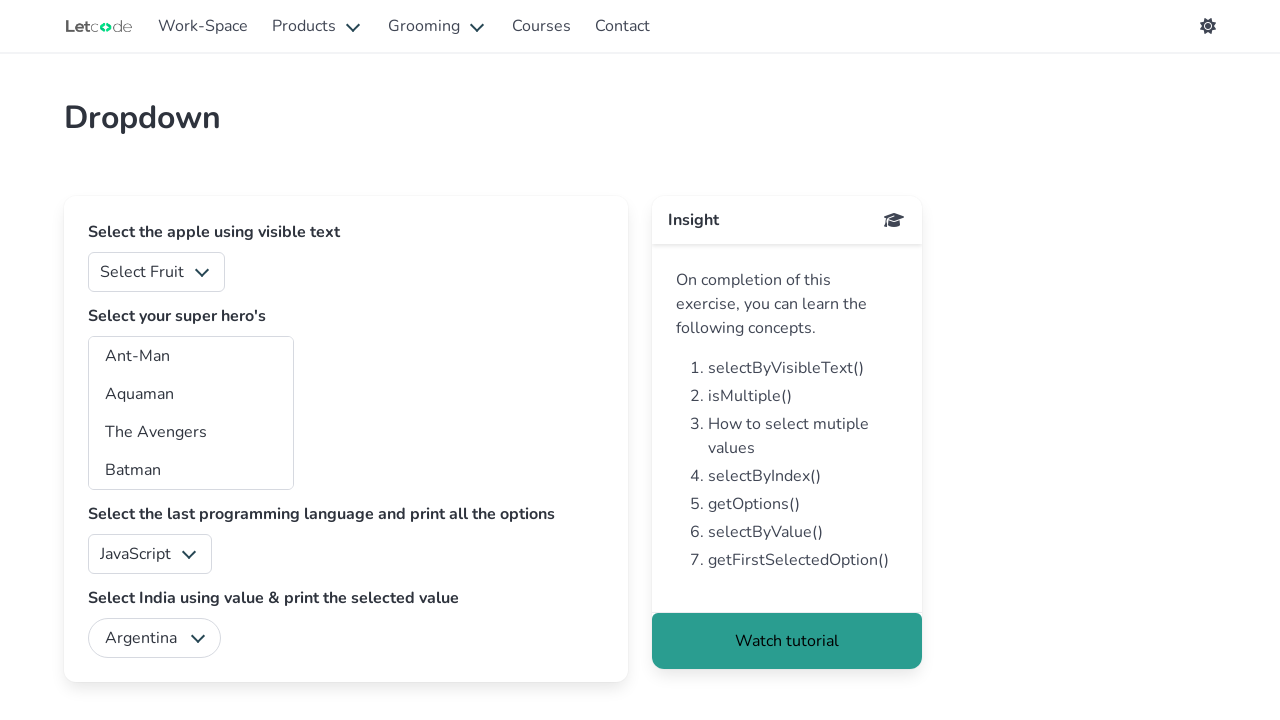

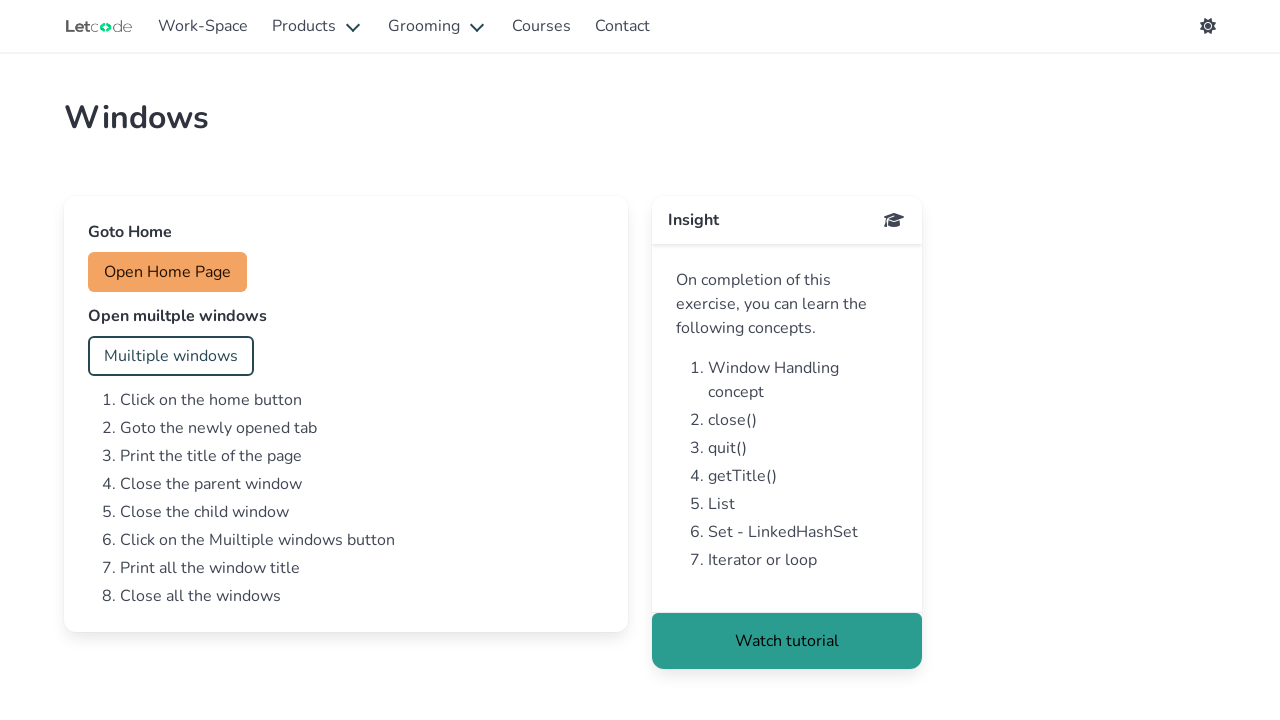